Verifies that the homepage title contains the word "Dave"

Starting URL: https://www.iamdave.ai

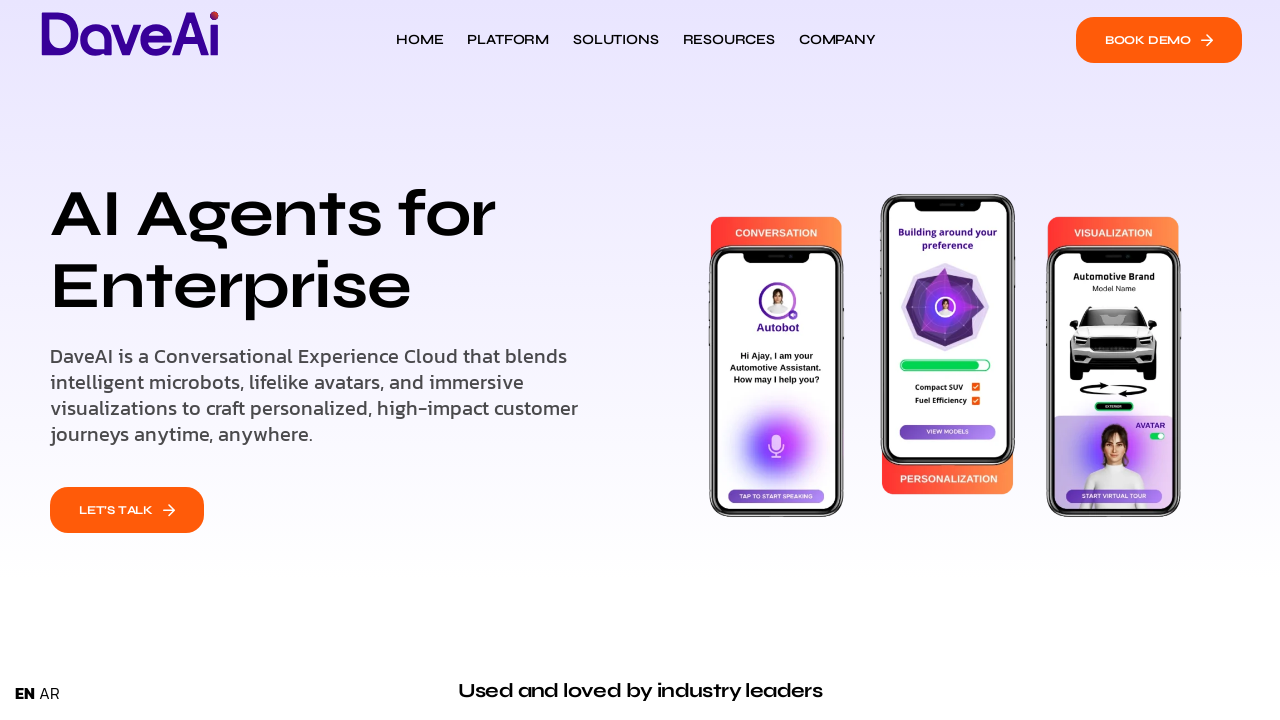

Navigated to https://www.iamdave.ai
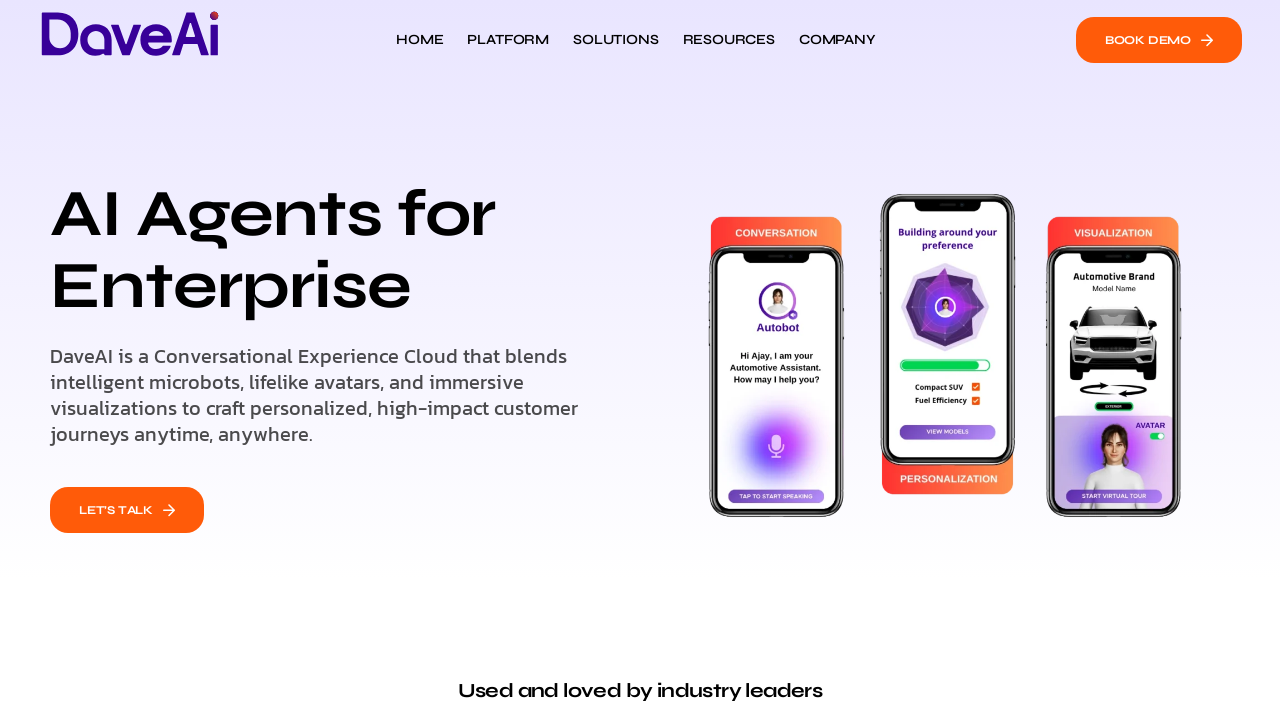

Waited for page title to contain 'Dave'
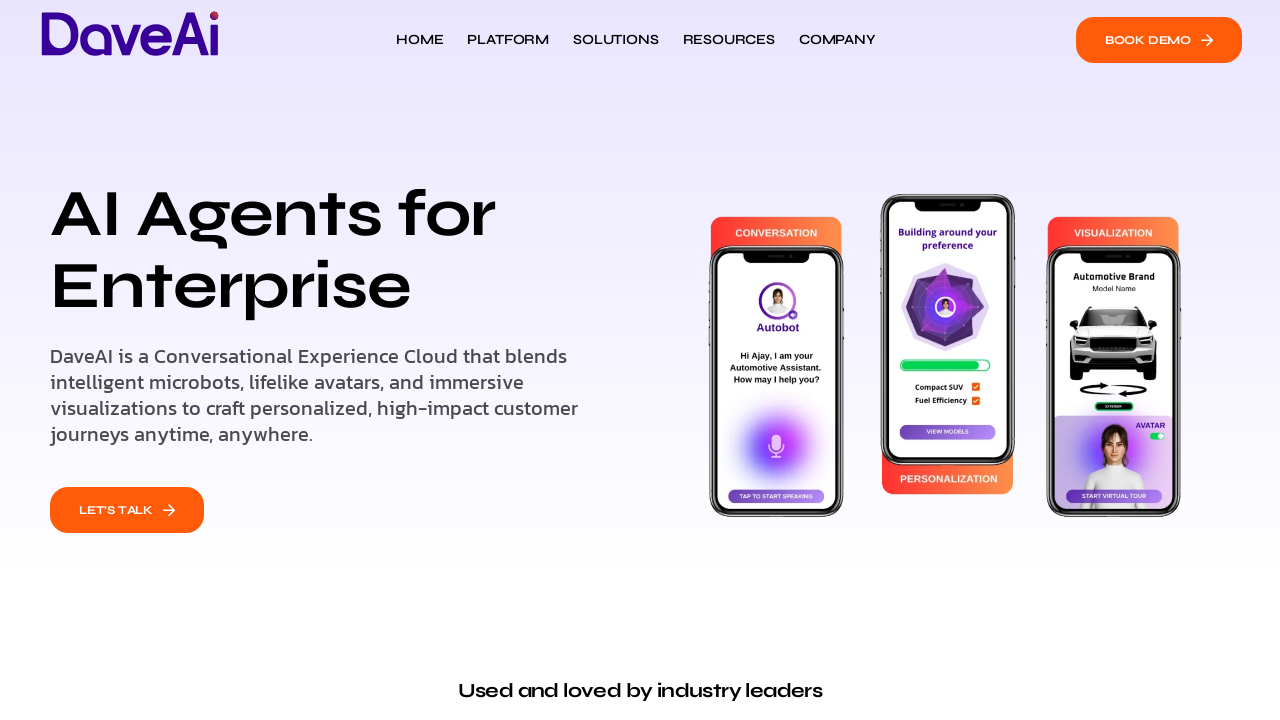

Verified page title contains 'Dave'
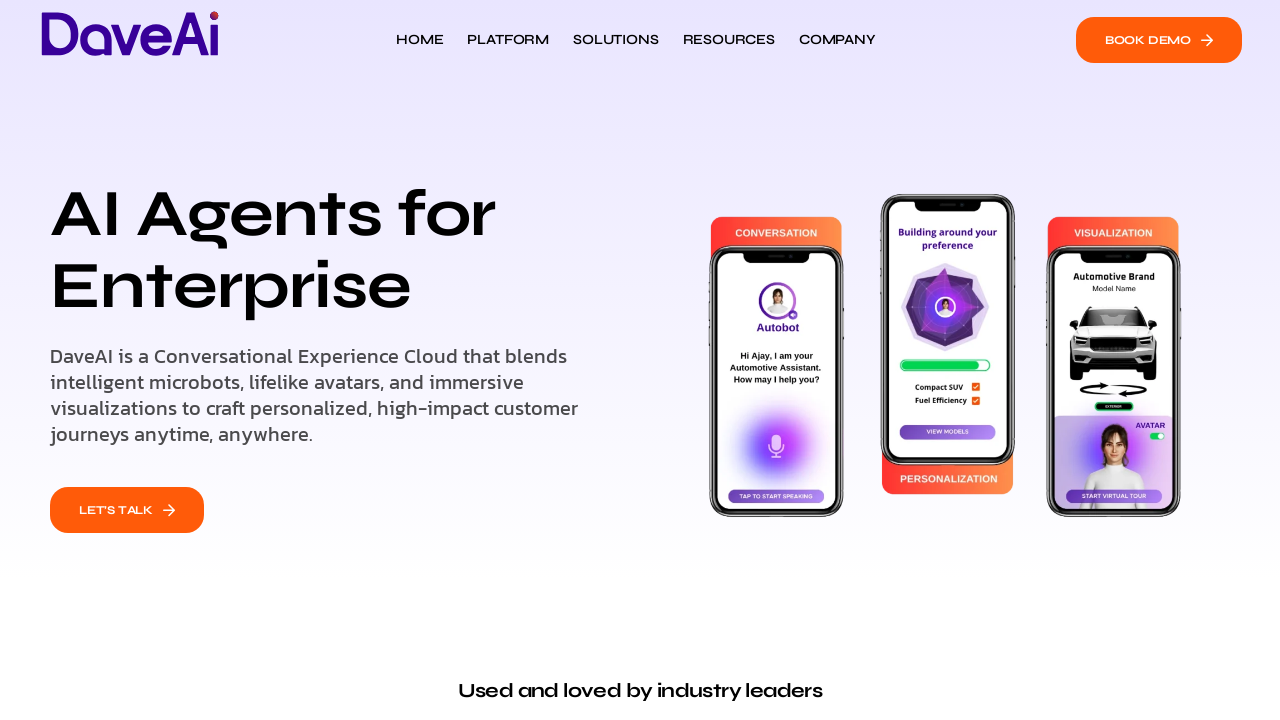

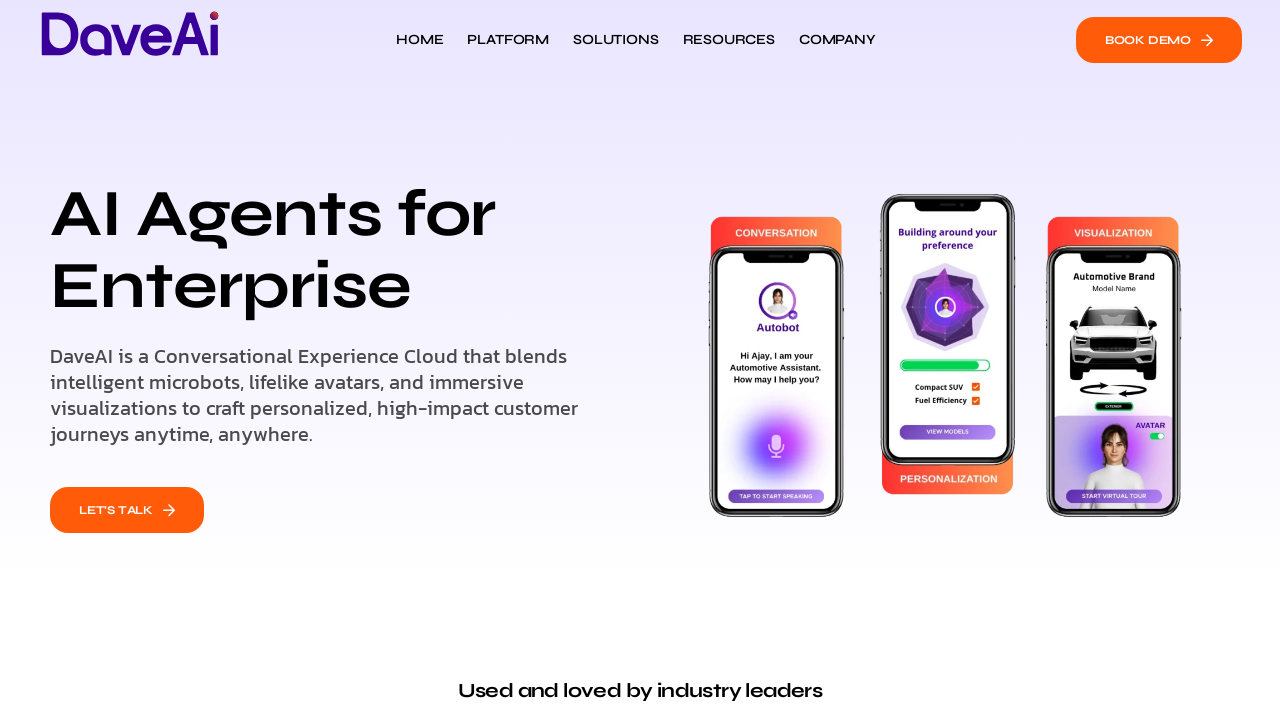